Tests the BlazeDemo flight booking flow by selecting departure and destination cities, choosing a flight, filling in passenger and payment information, and completing the purchase.

Starting URL: https://blazedemo.com/

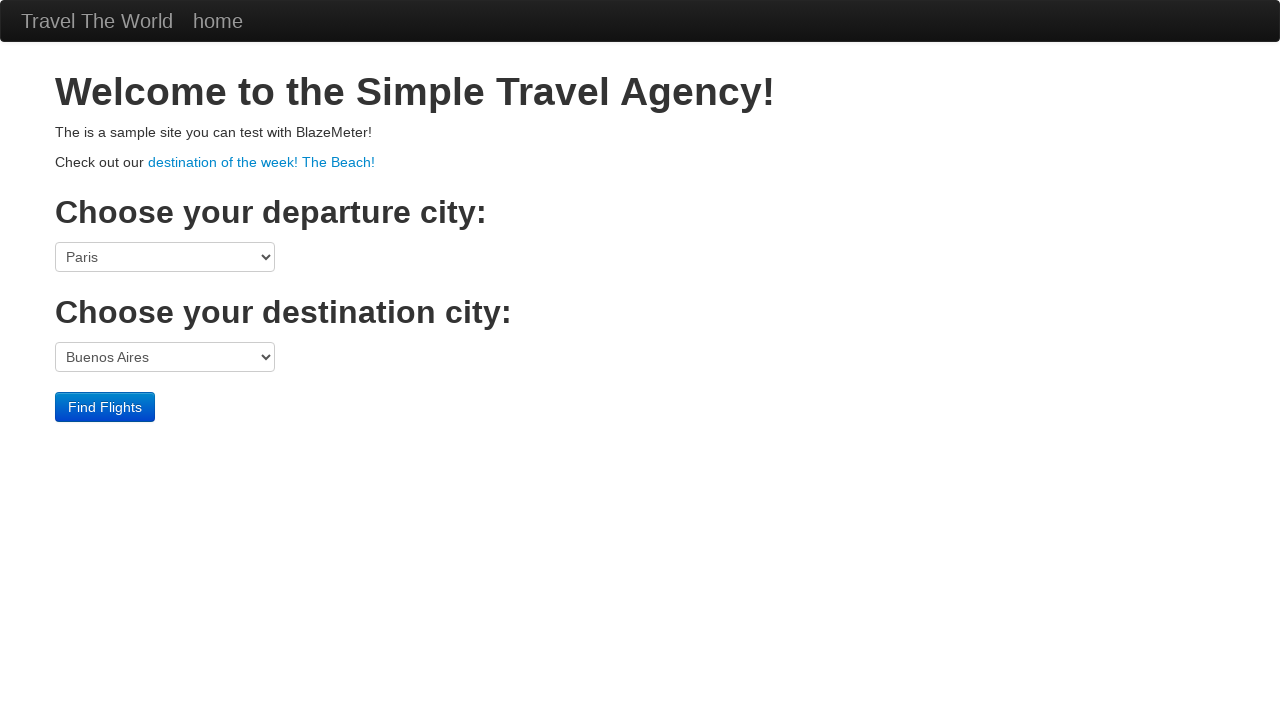

Selected Portland as departure city on select[name='fromPort']
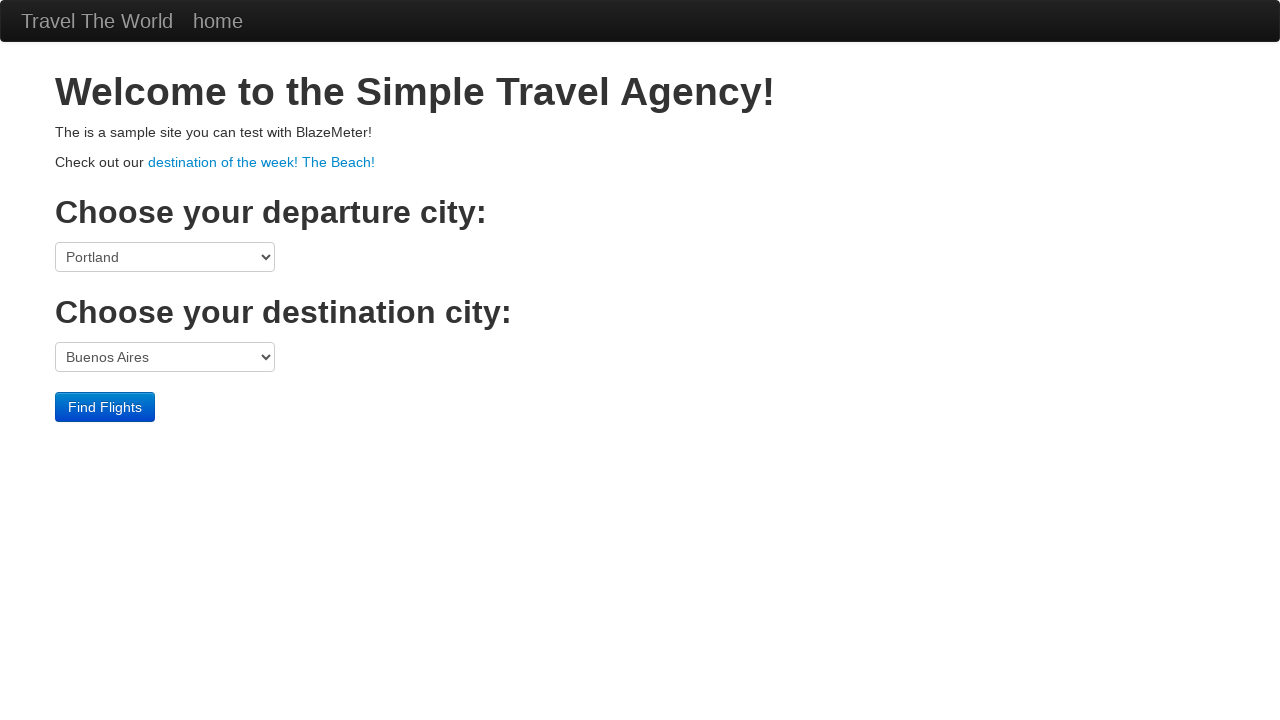

Selected Berlin as destination city on select[name='toPort']
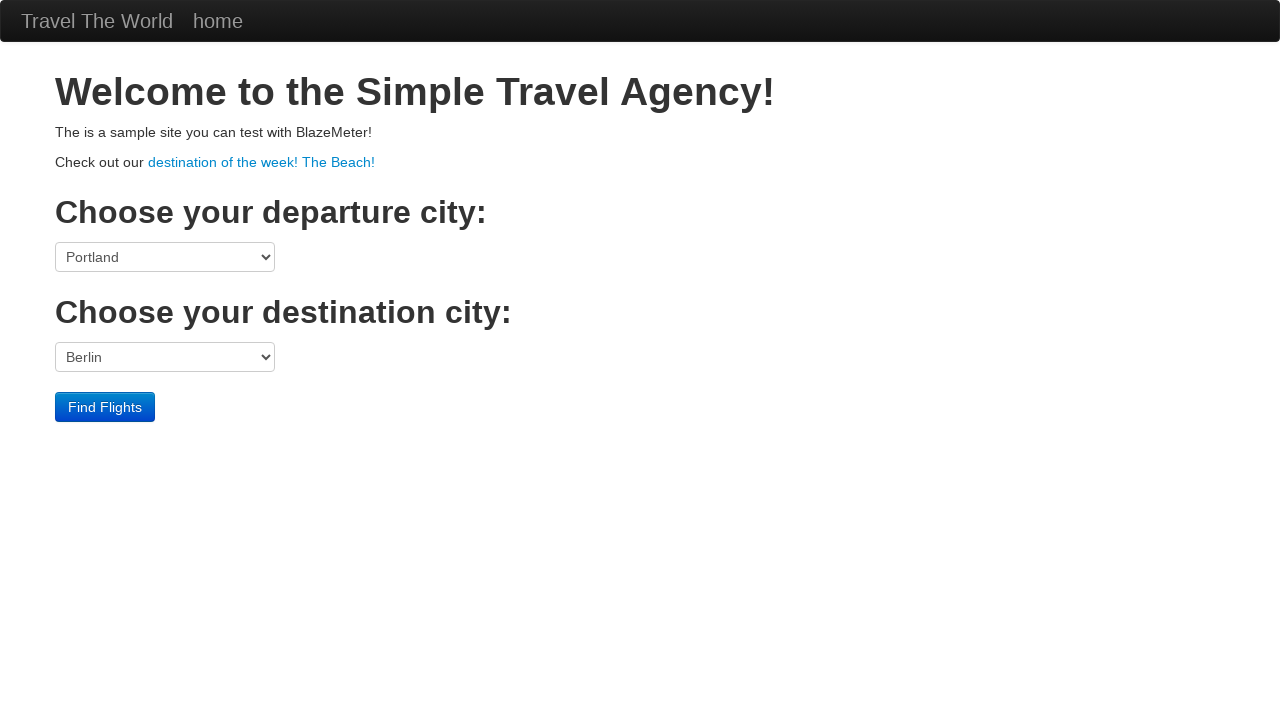

Clicked Find Flights button at (105, 407) on .btn-primary
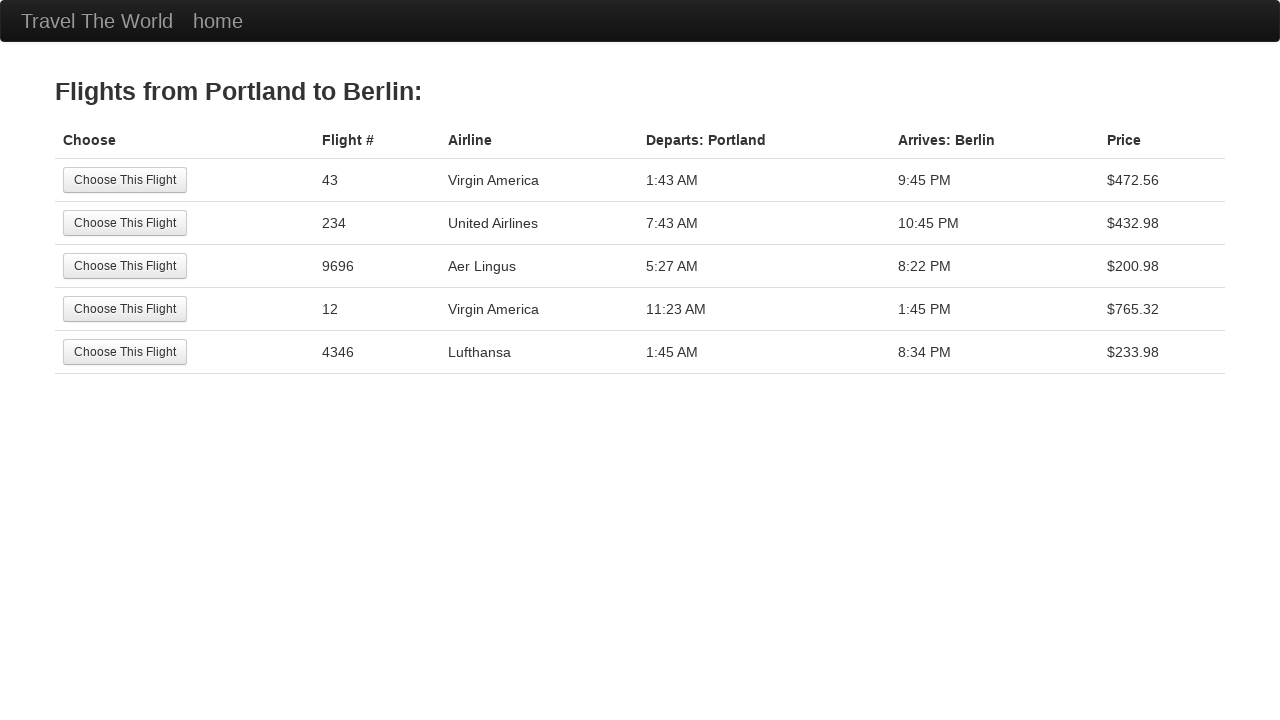

Selected the third flight option at (125, 266) on tr:nth-child(3) .btn
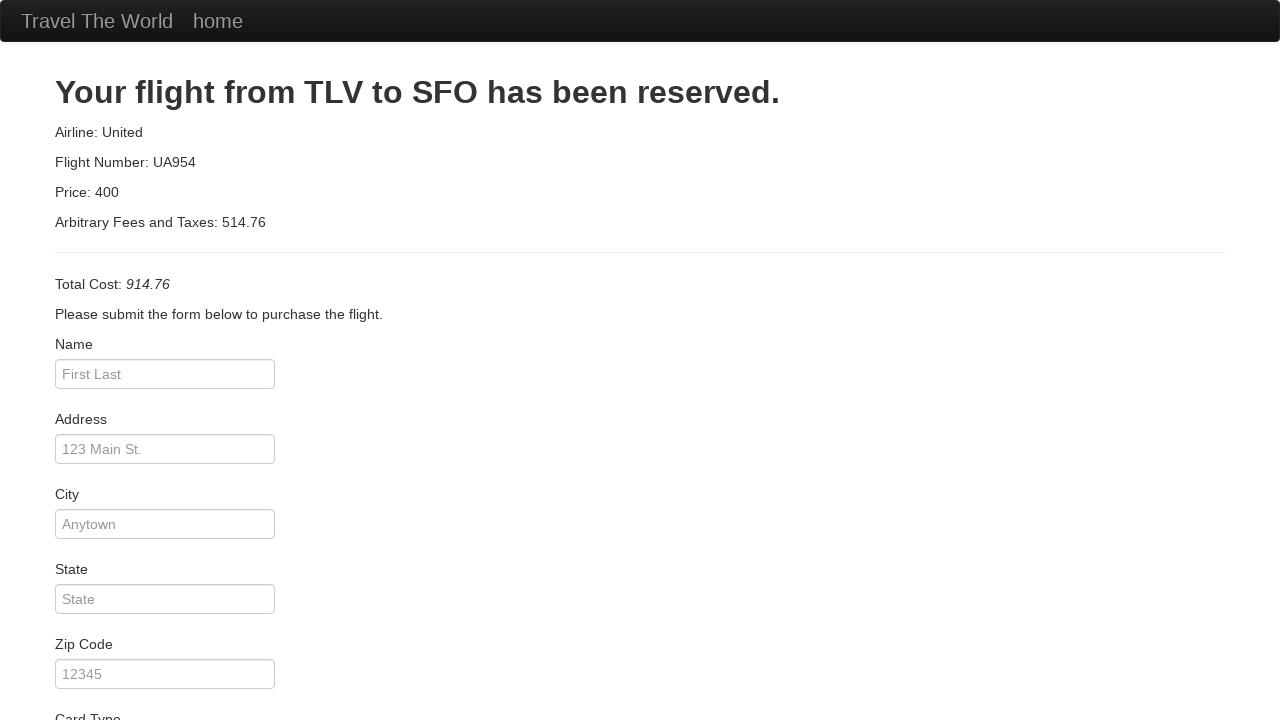

Clicked passenger name field at (165, 374) on #inputName
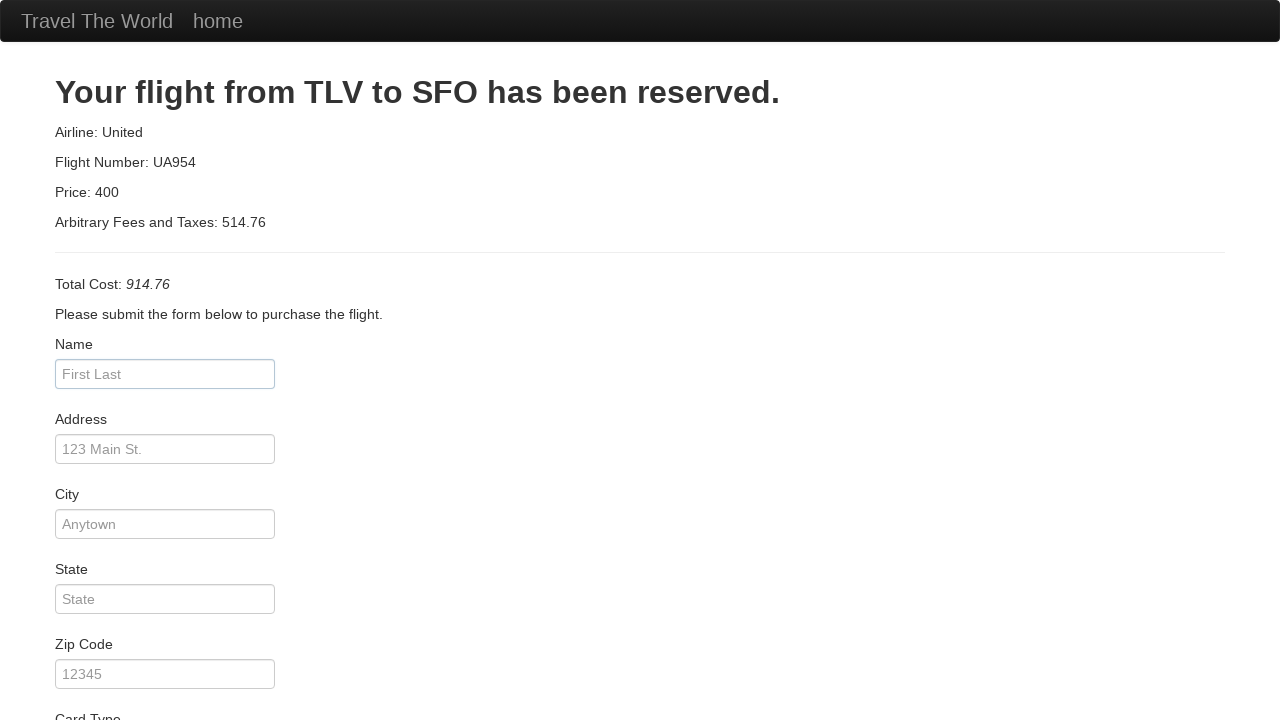

Filled in passenger name: Maria Rocha on #inputName
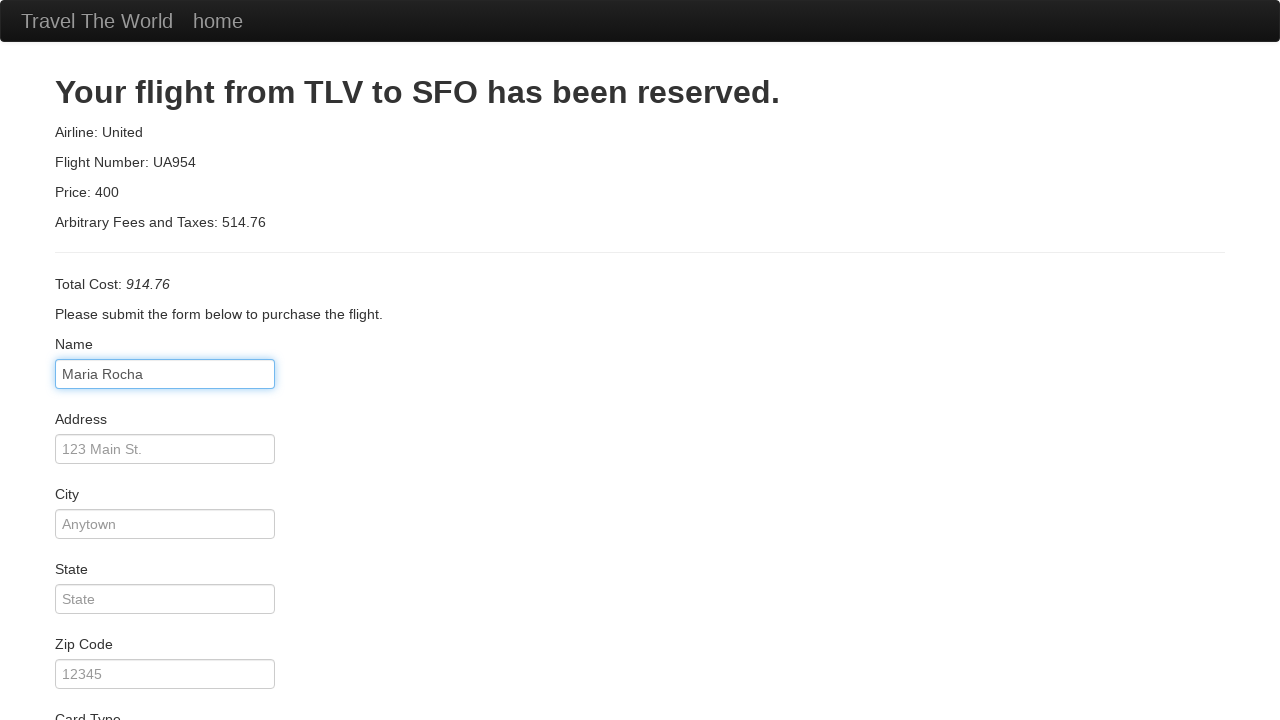

Clicked address field at (165, 449) on #address
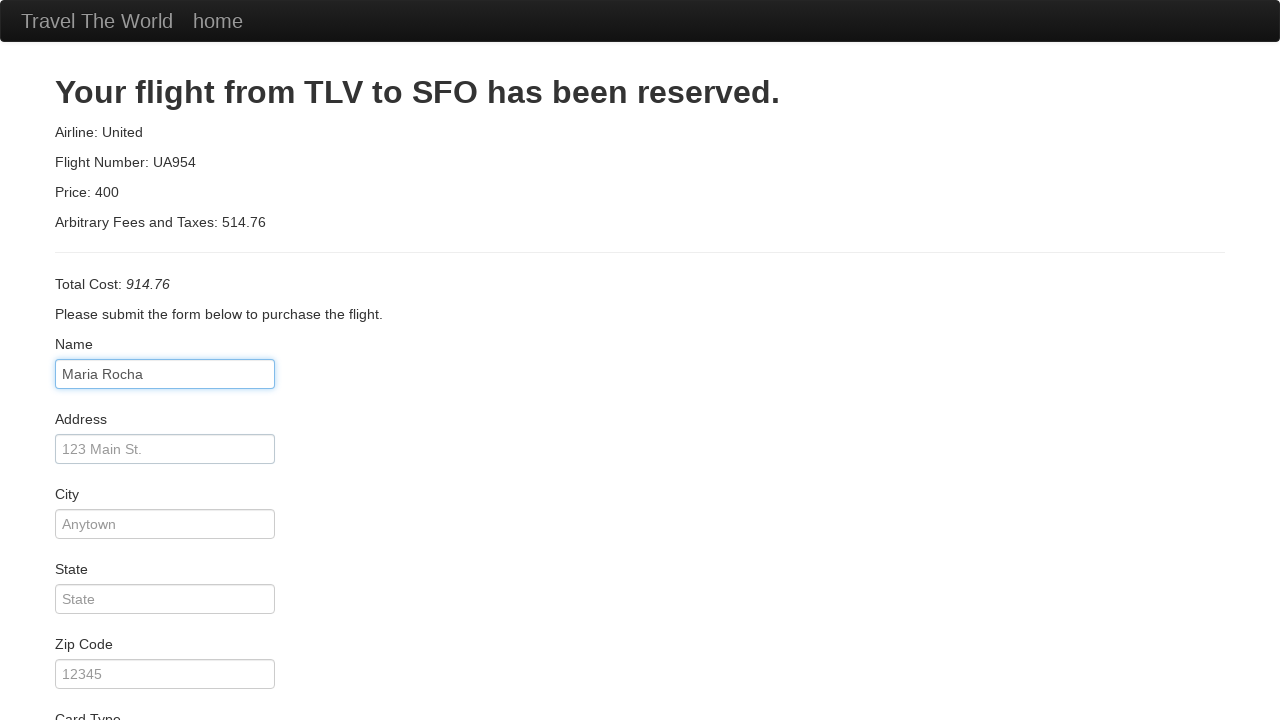

Filled in address: 123 St. August on #address
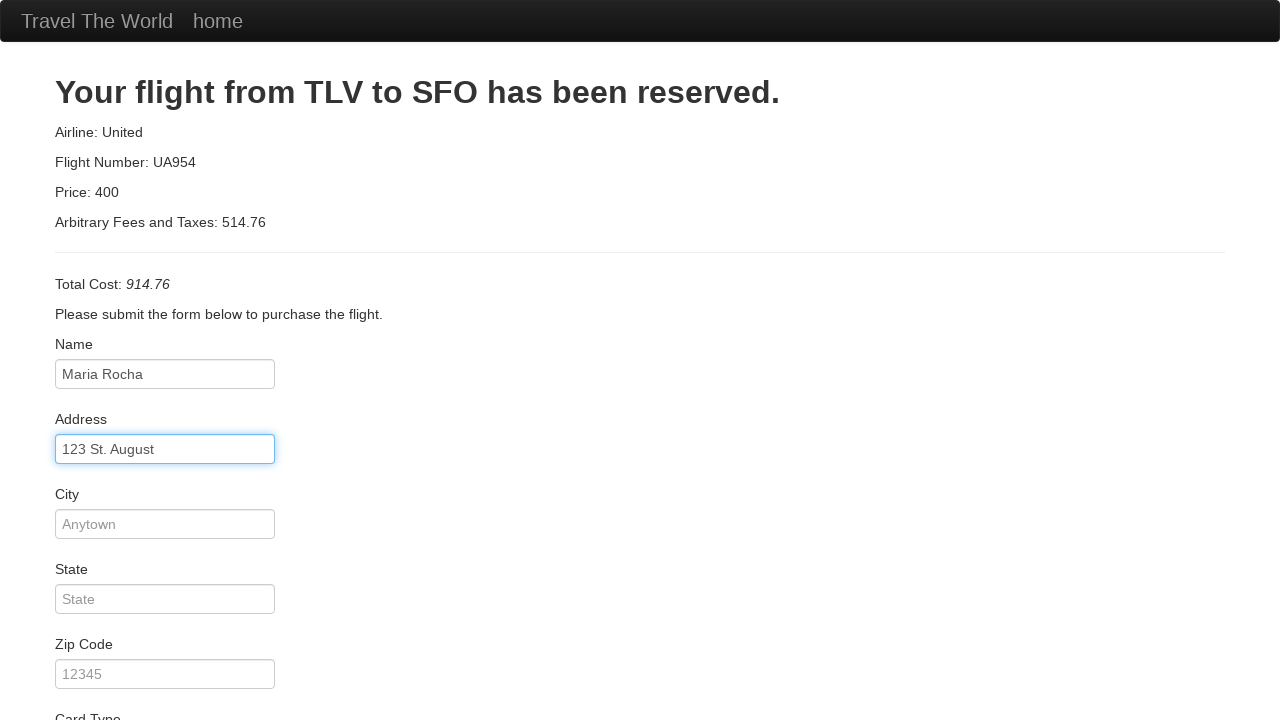

Clicked city field at (165, 524) on #city
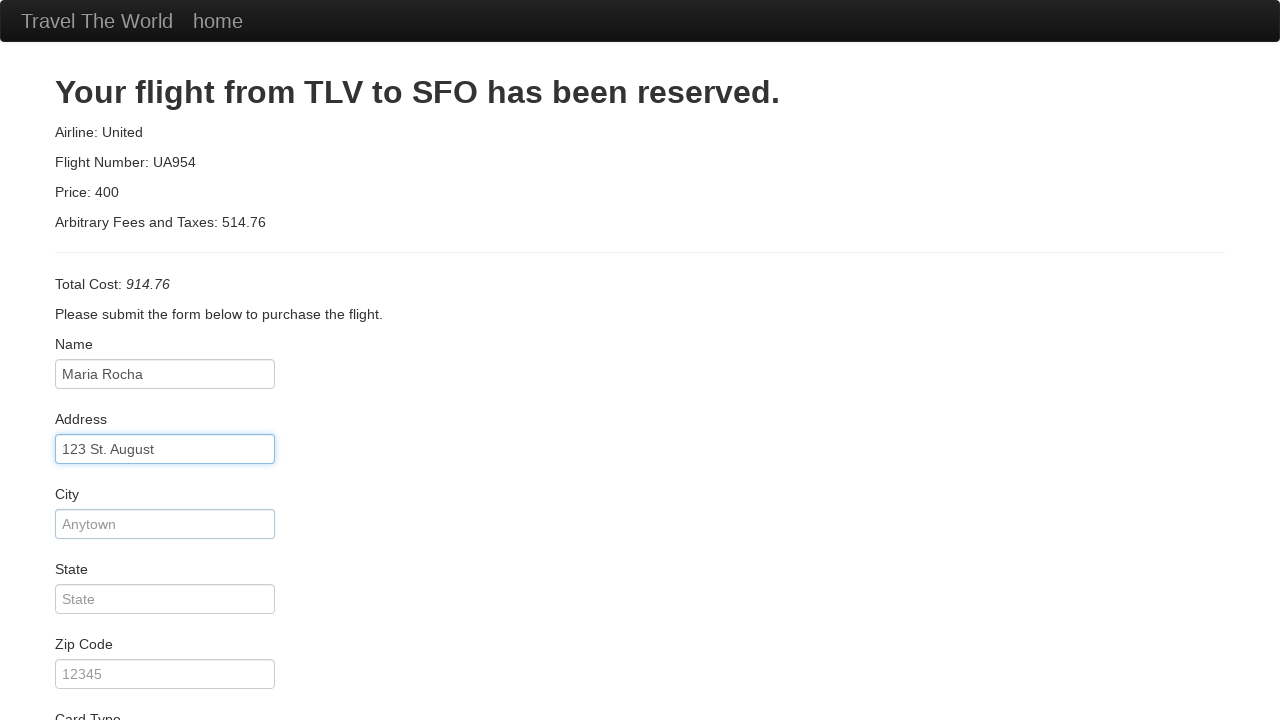

Filled in city: Aveiro on #city
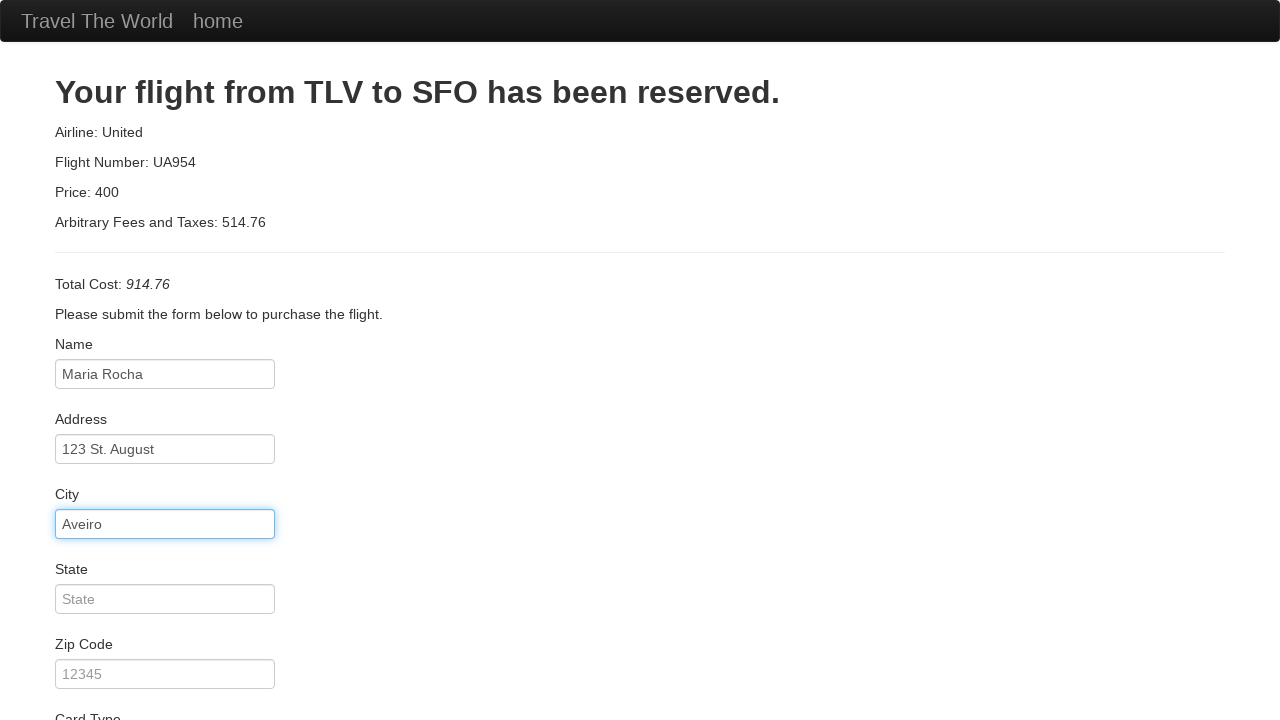

Clicked state field at (165, 599) on #state
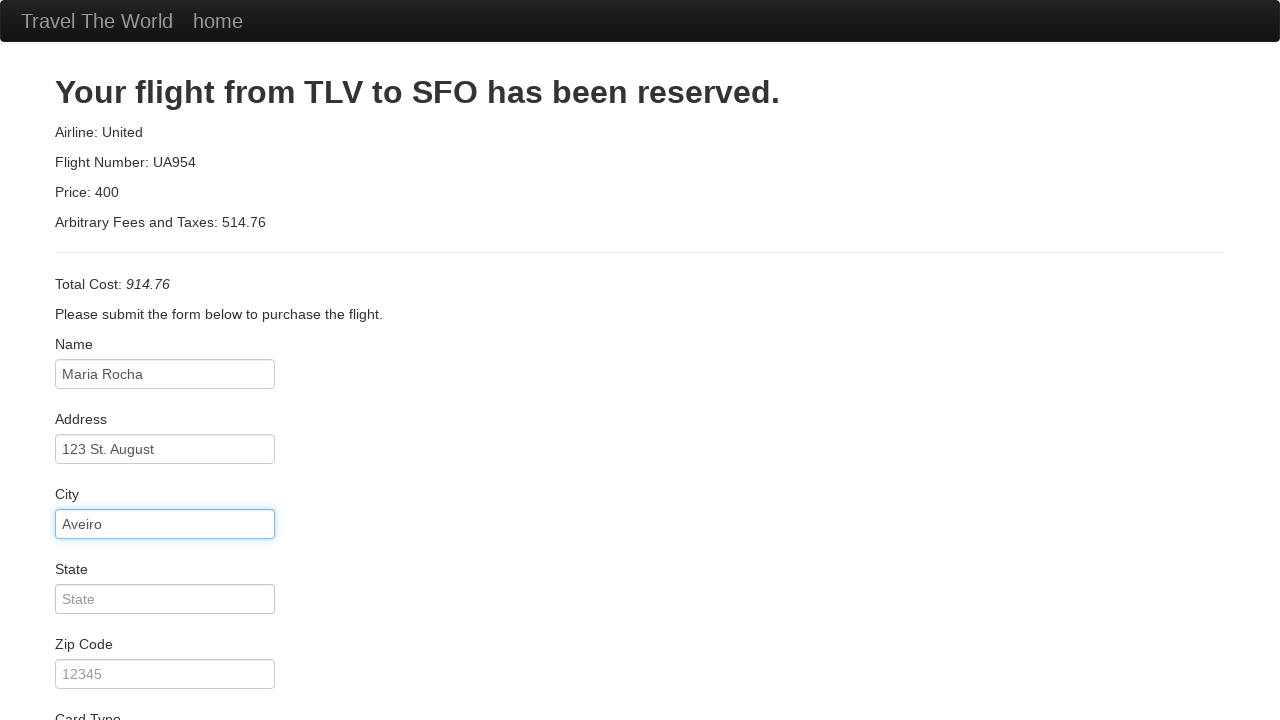

Selected American Express as card type on #cardType
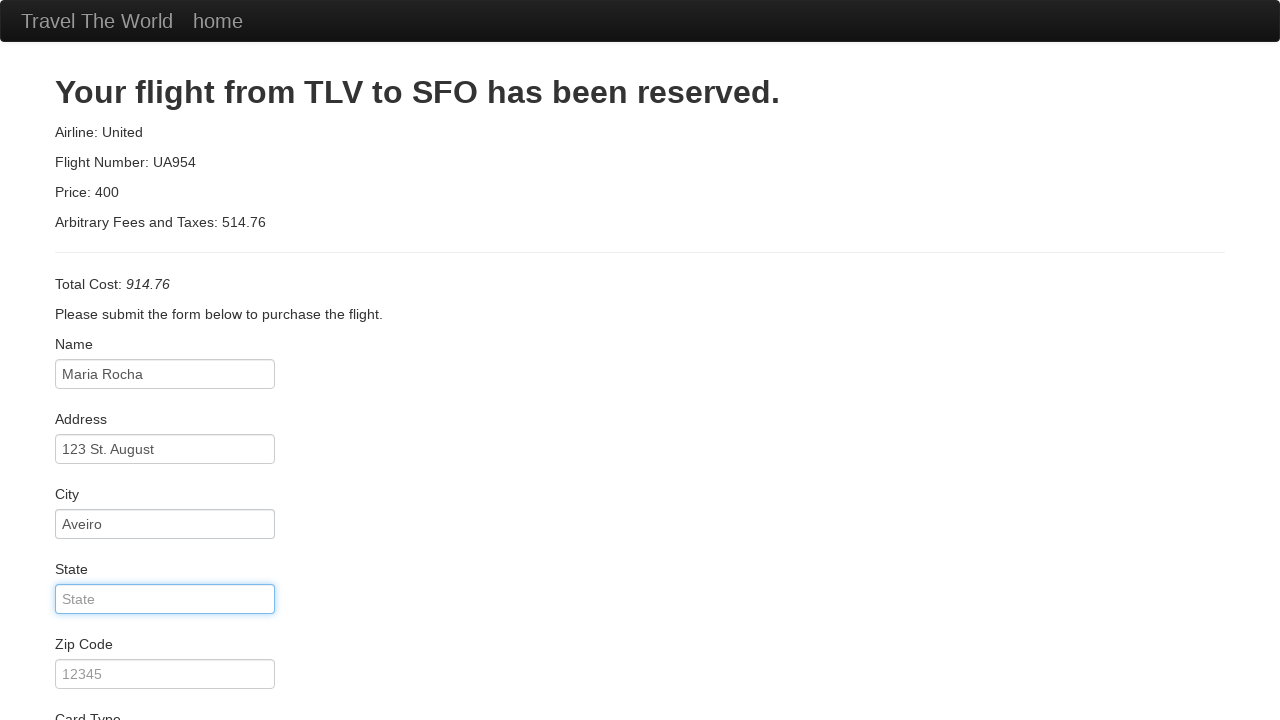

Clicked agreement checkbox at (640, 652) on .checkbox
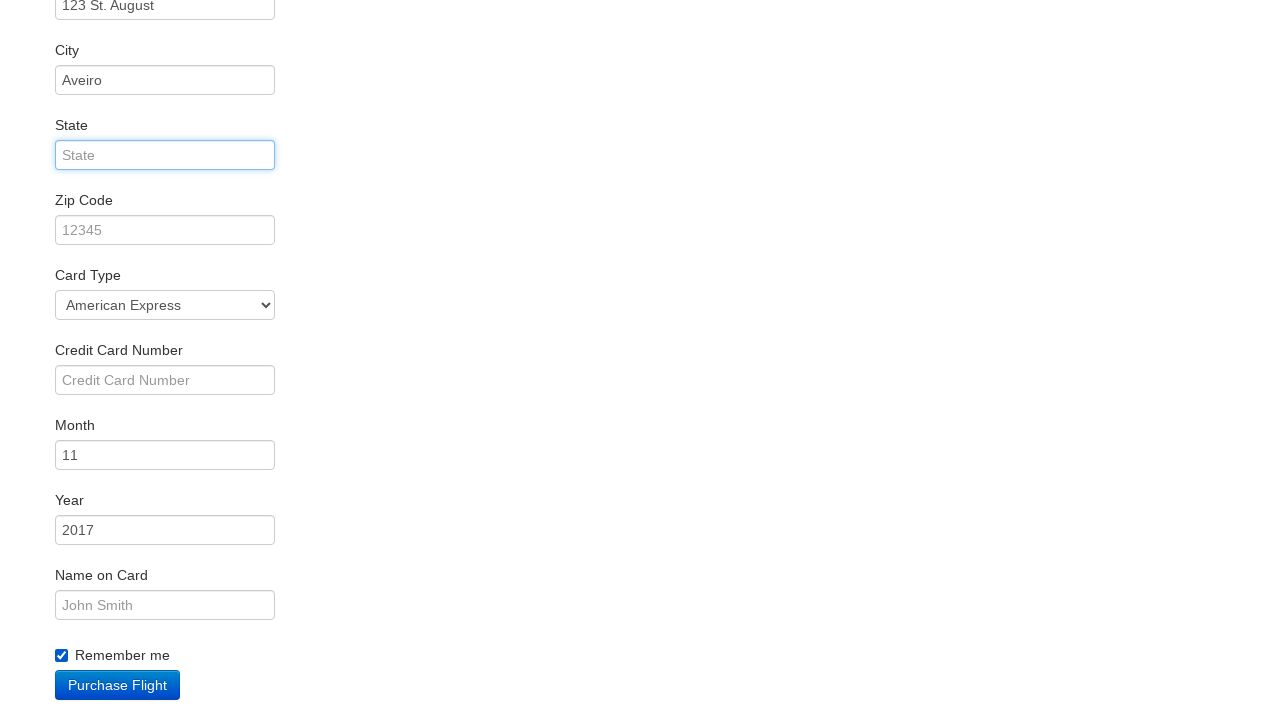

Price element loaded and displayed
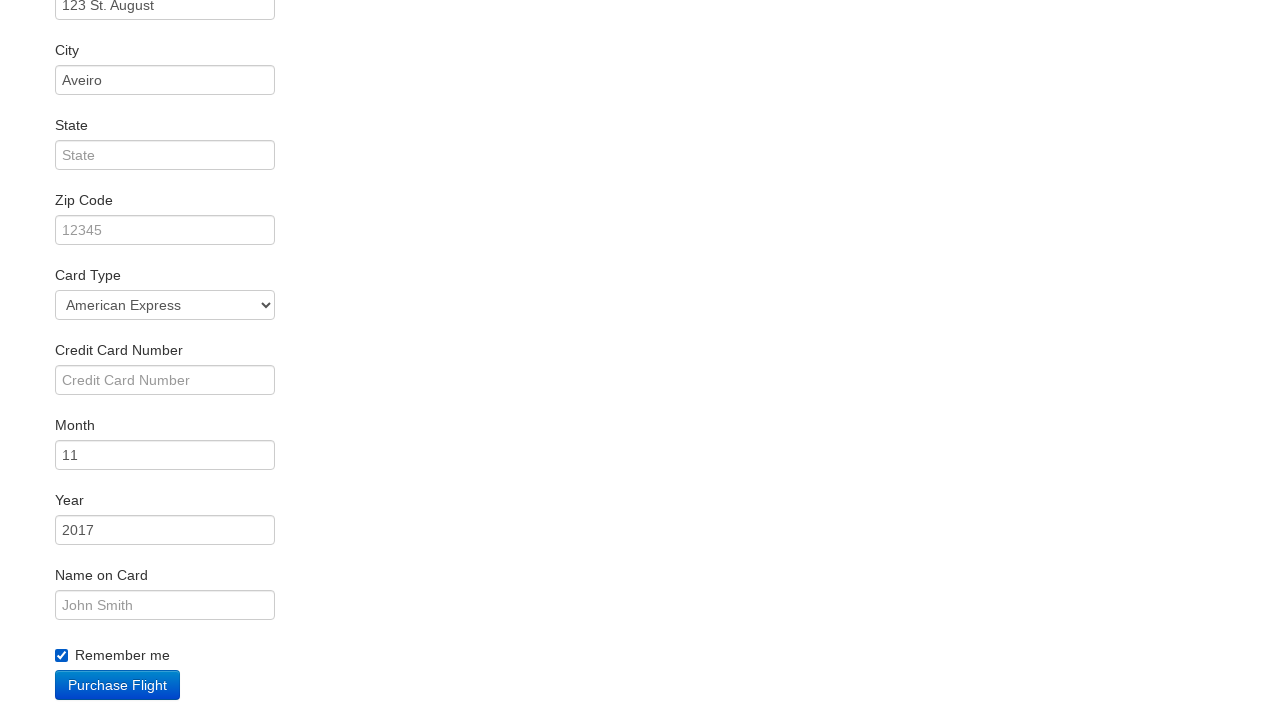

Clicked Purchase Flight button at (118, 685) on .btn-primary
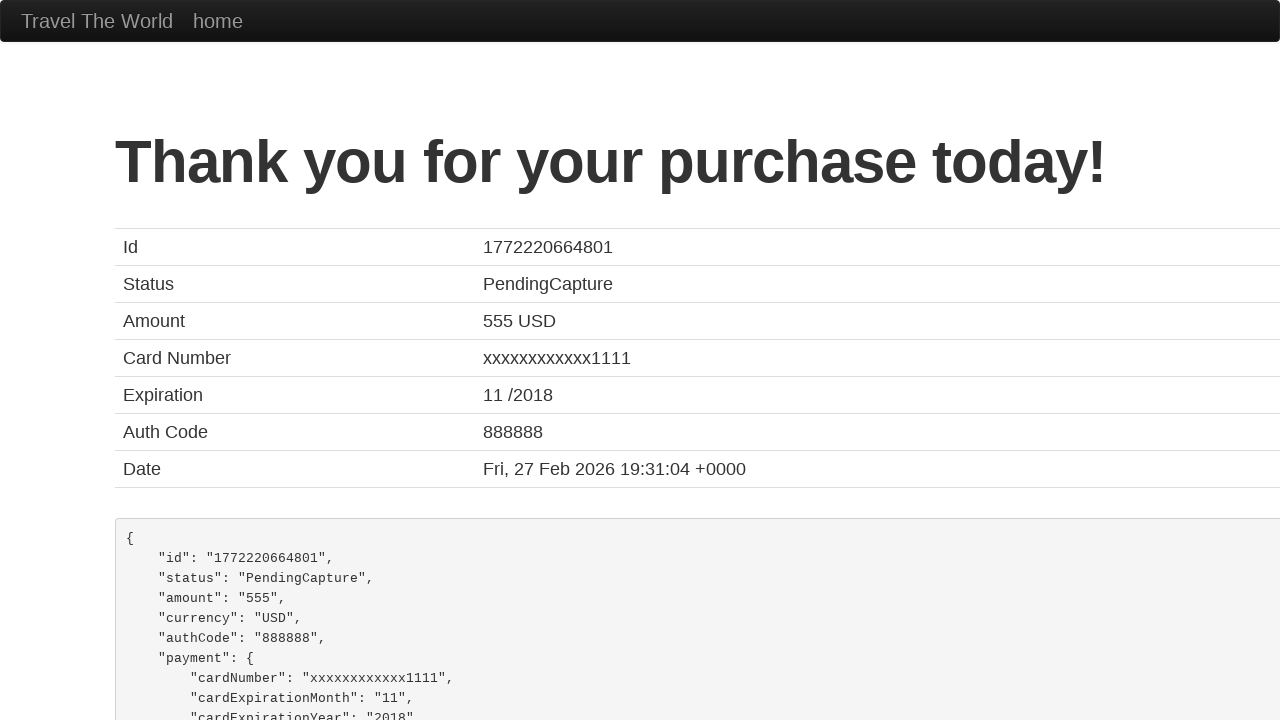

Confirmation page loaded with booking details
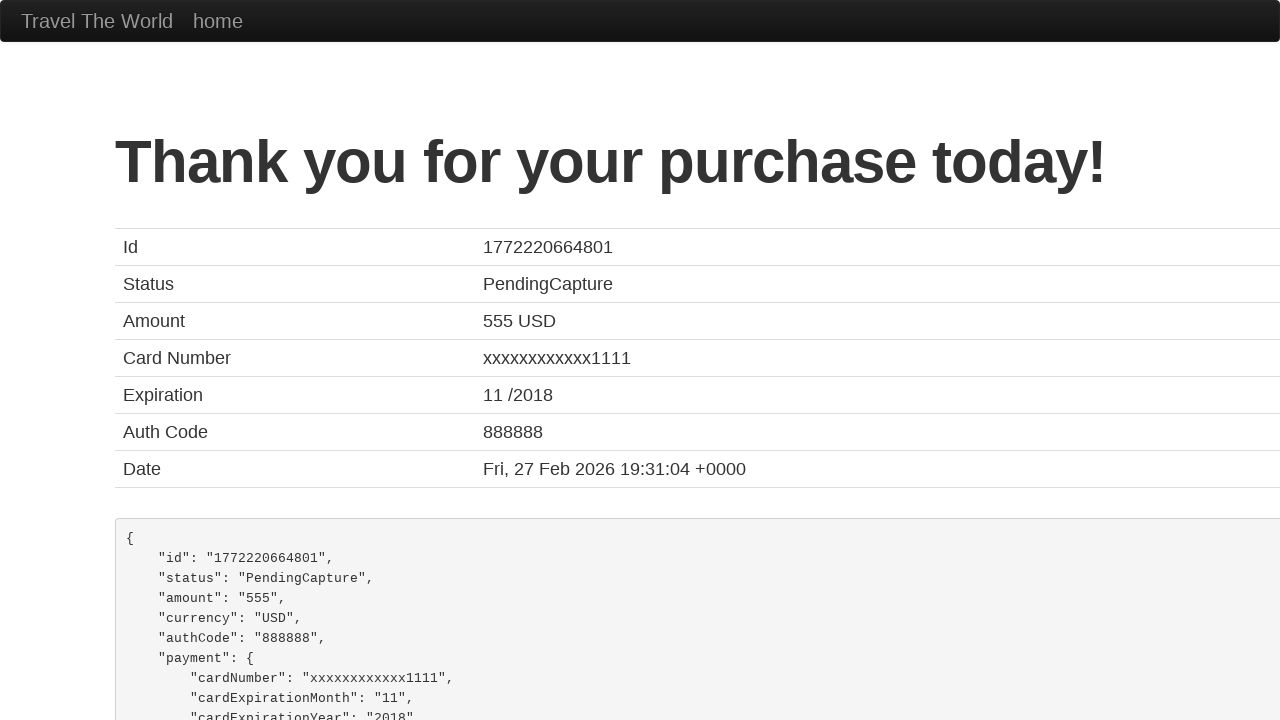

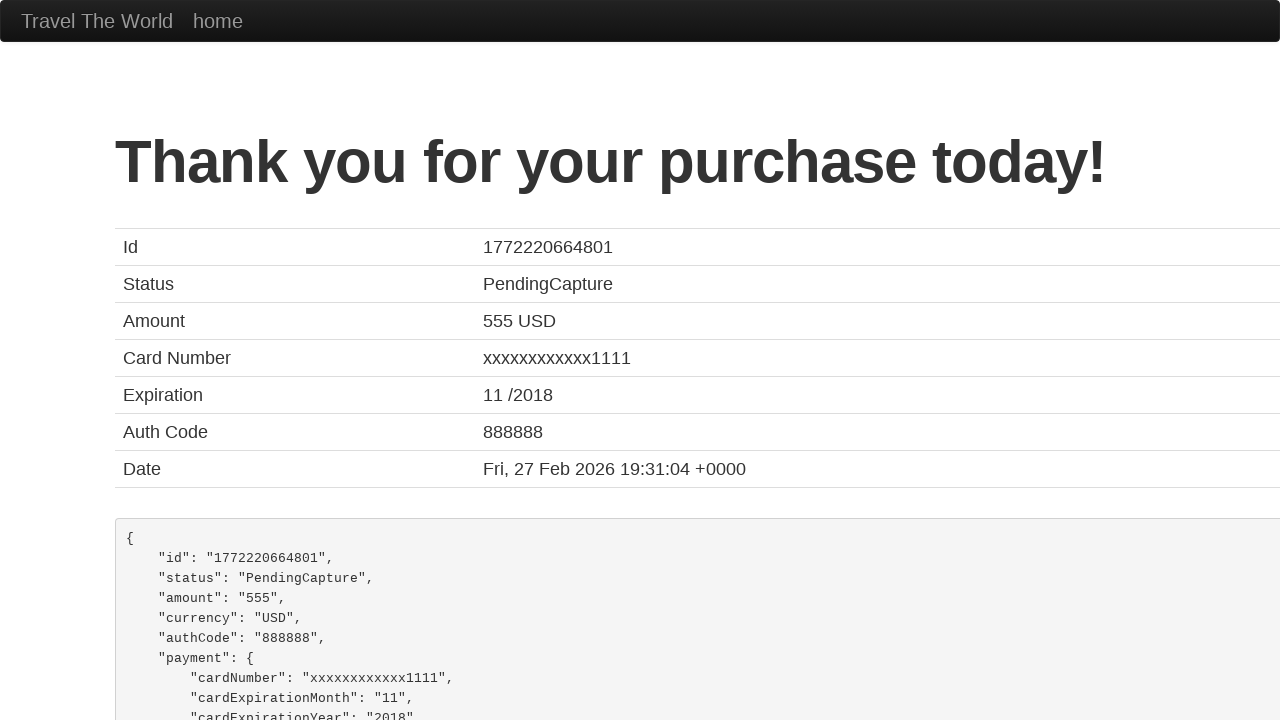